Tests dropdown functionality by selecting multiple US states (Illinois, Virginia, California) from a state dropdown using different selection methods, then verifies the final selection is California.

Starting URL: https://practice.cydeo.com/dropdown

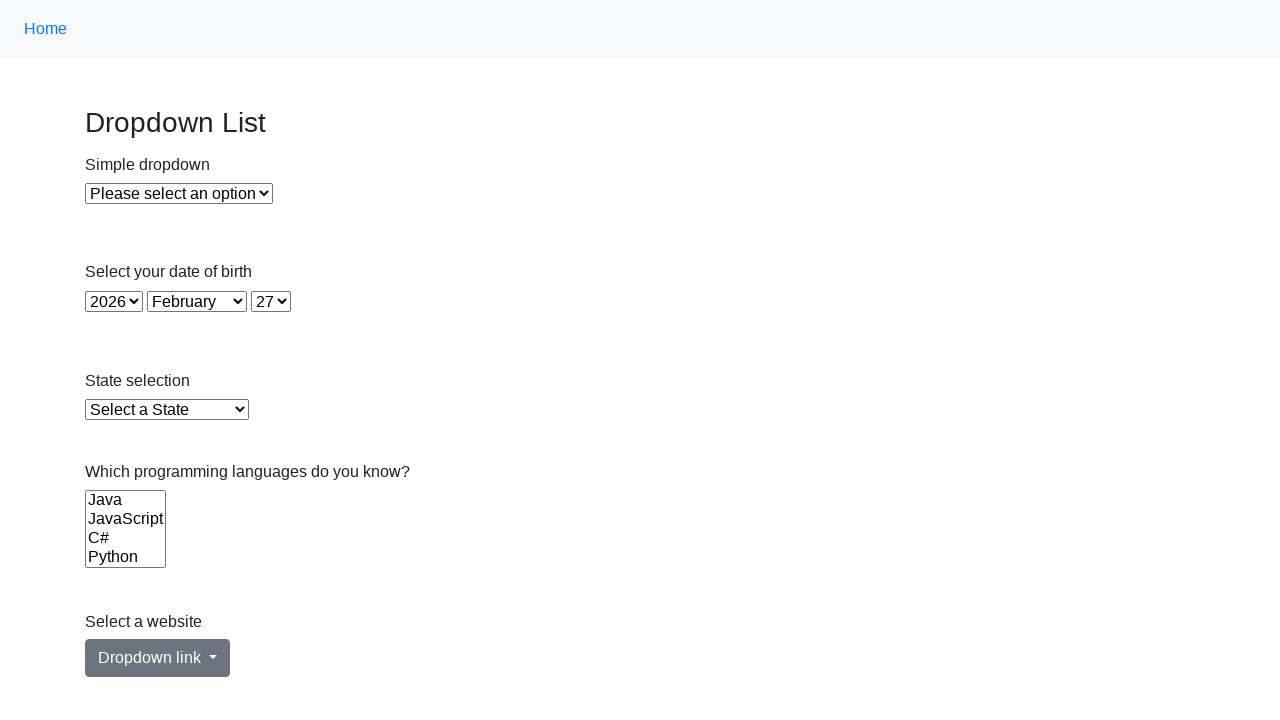

Selected Illinois from state dropdown using visible text on #state
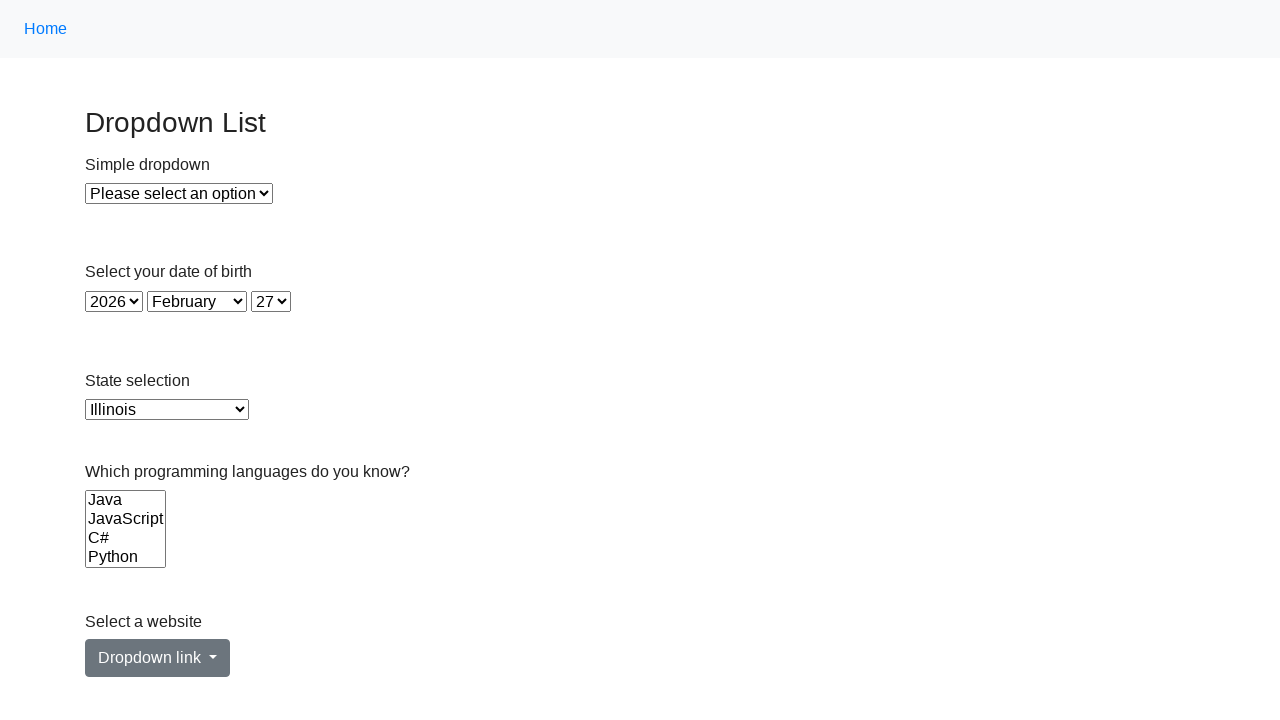

Selected Virginia from state dropdown using value attribute on #state
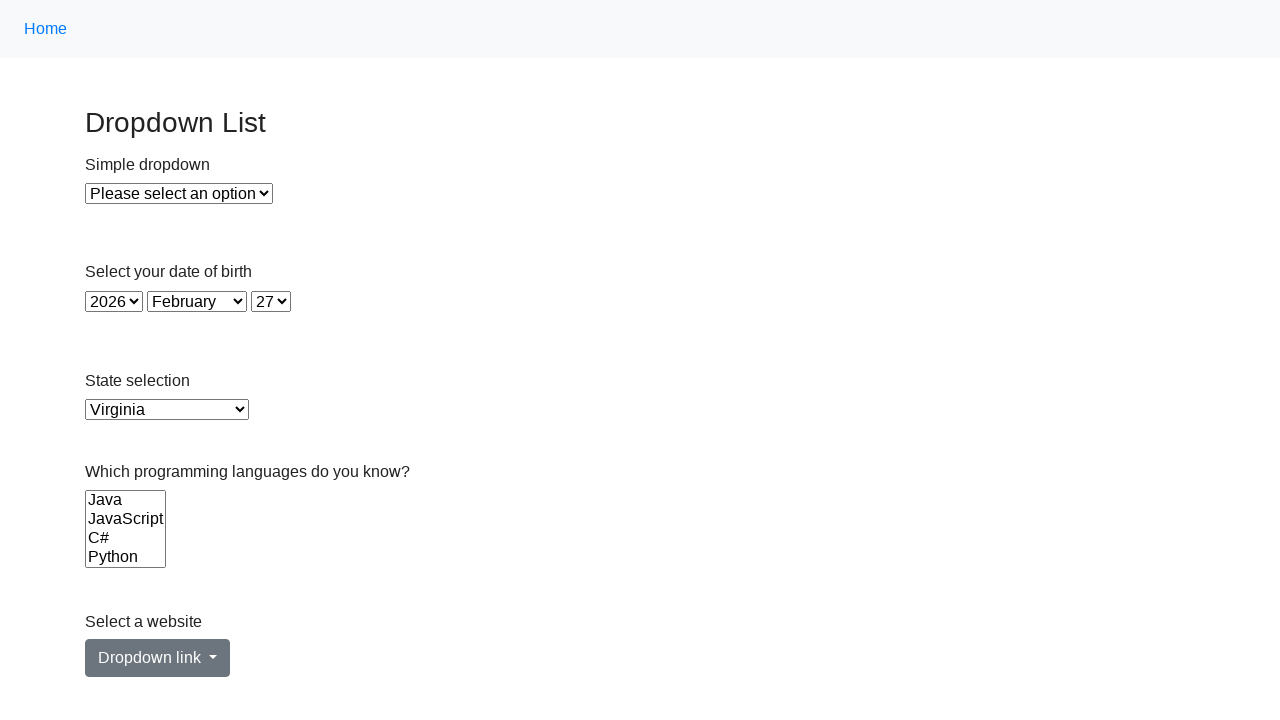

Selected California from state dropdown using index 5 on #state
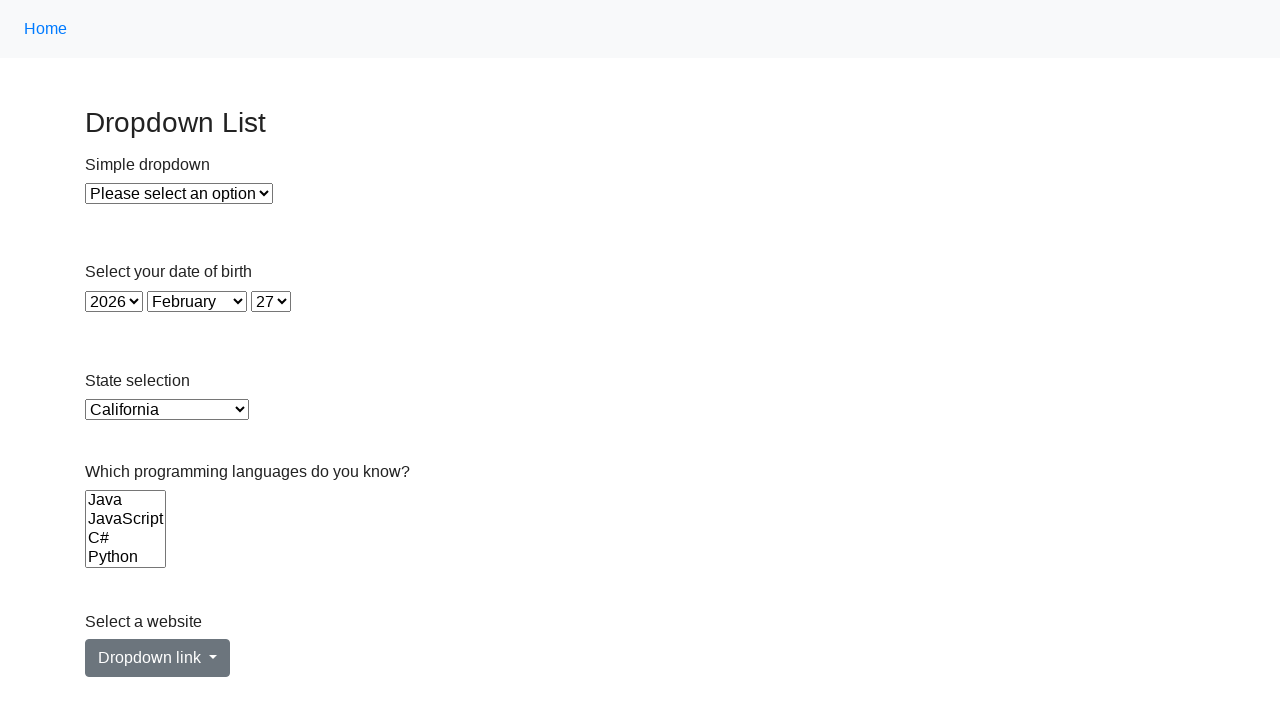

Retrieved selected value from state dropdown
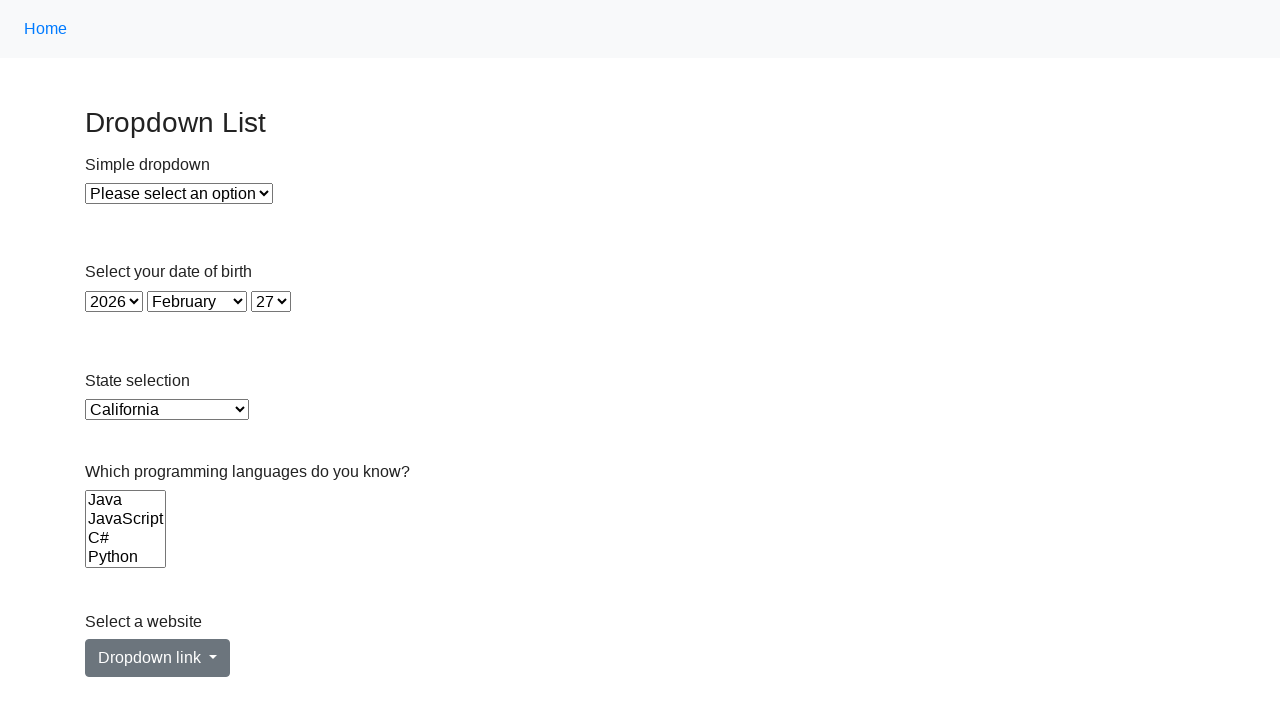

Verified that California is the final selected state
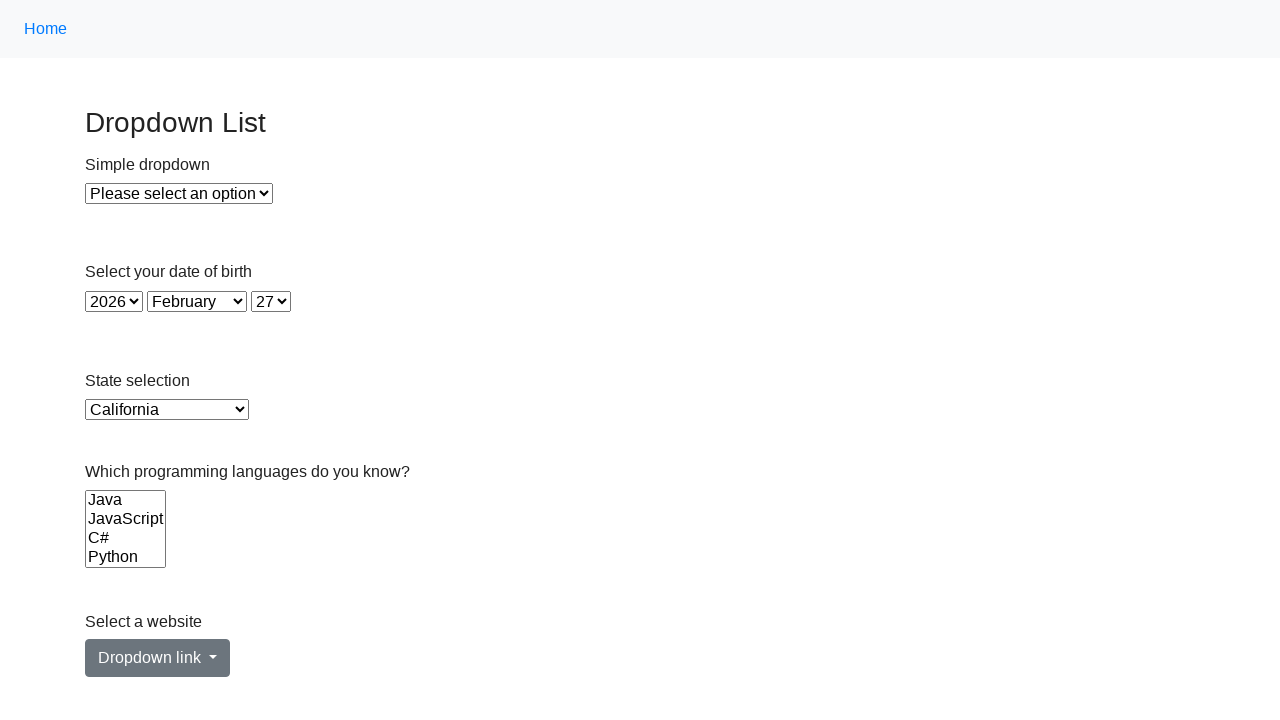

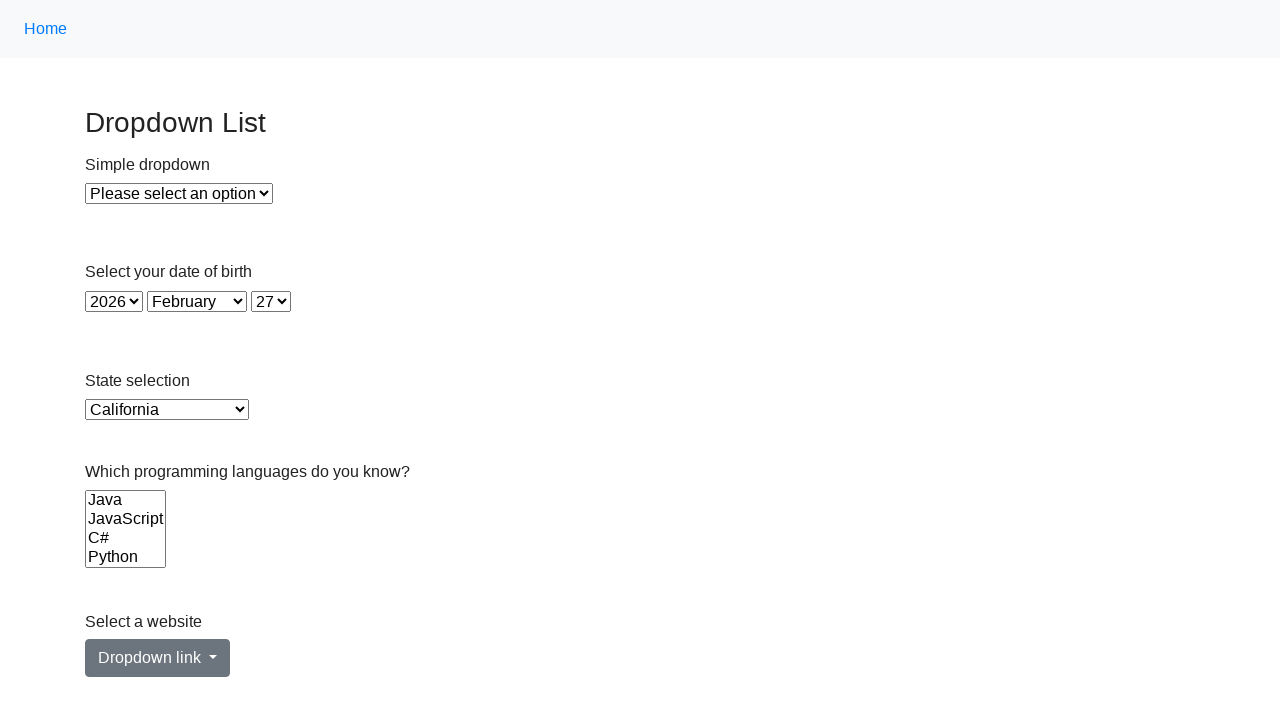